Navigates to the Puma India homepage and verifies the page loads successfully

Starting URL: https://in.puma.com/in/en

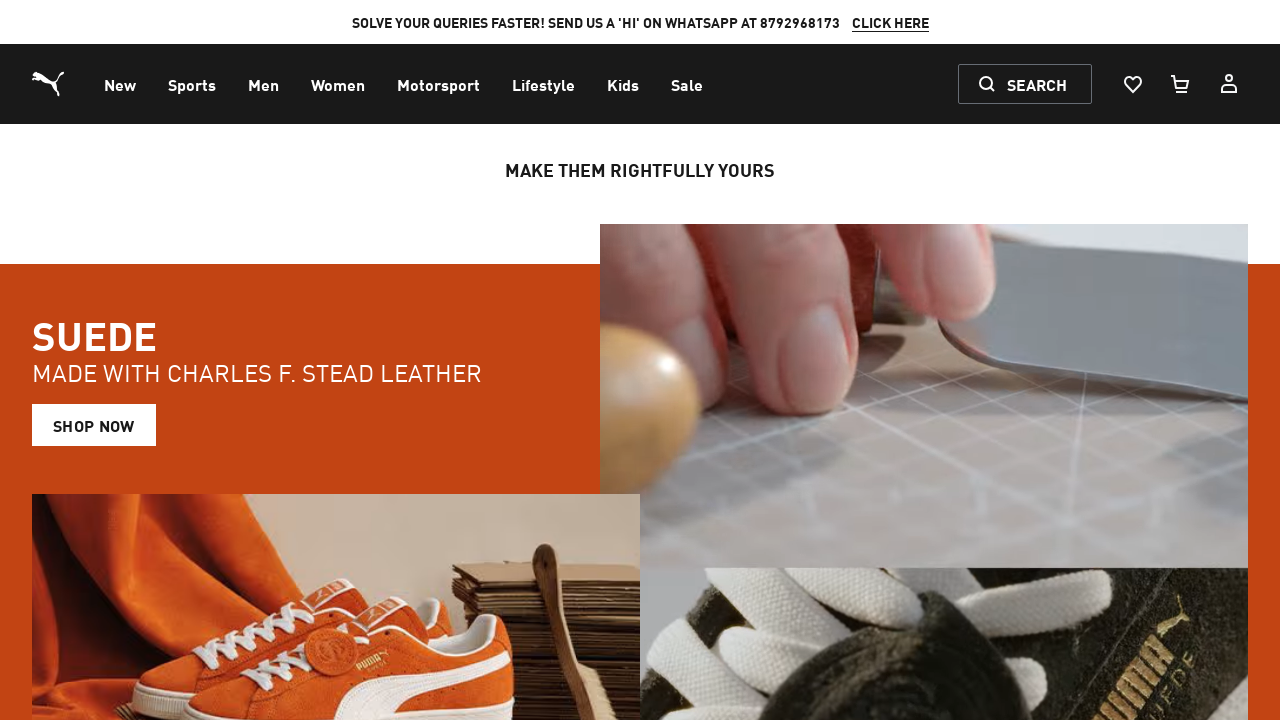

Navigated to Puma India homepage
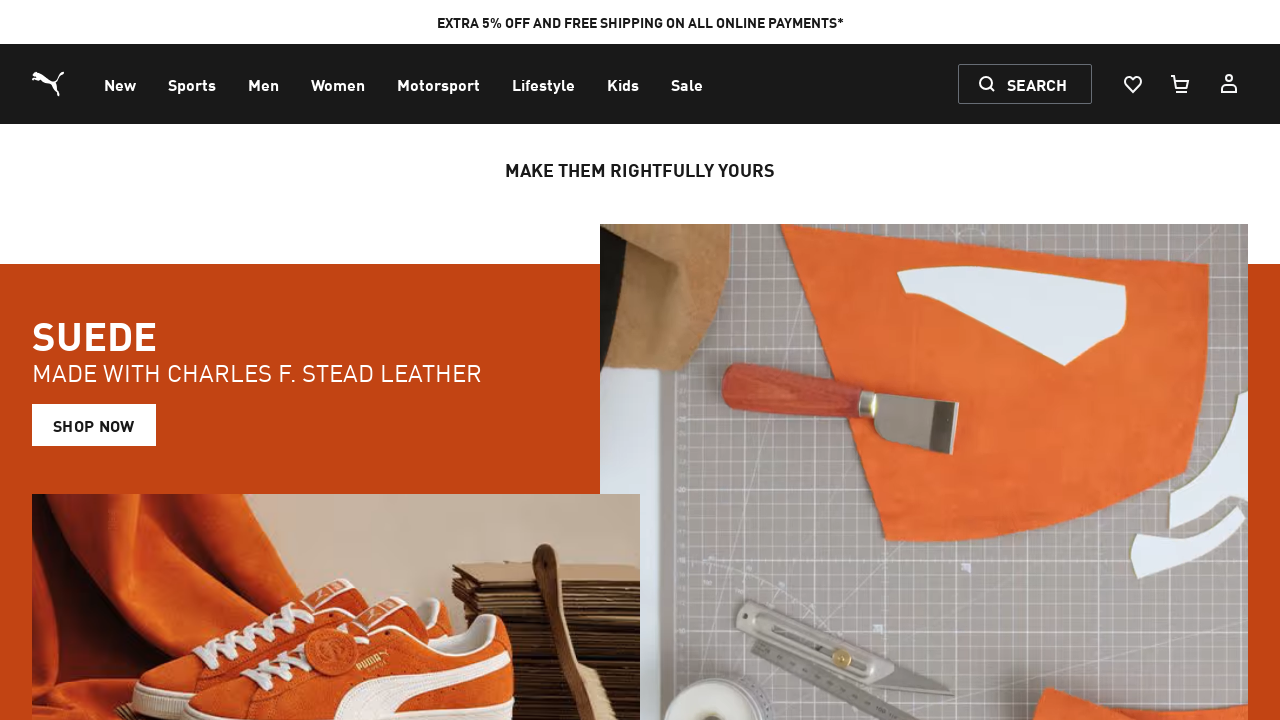

Page DOM content loaded
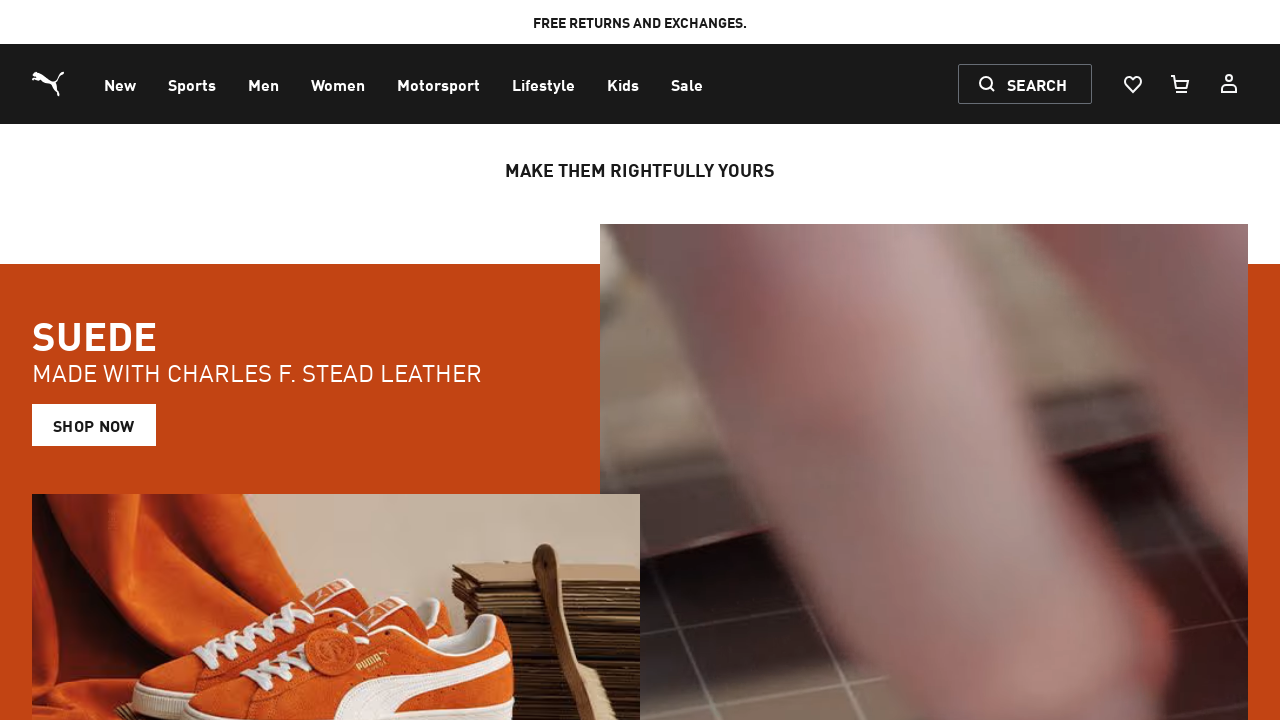

Body element is present - page loaded successfully
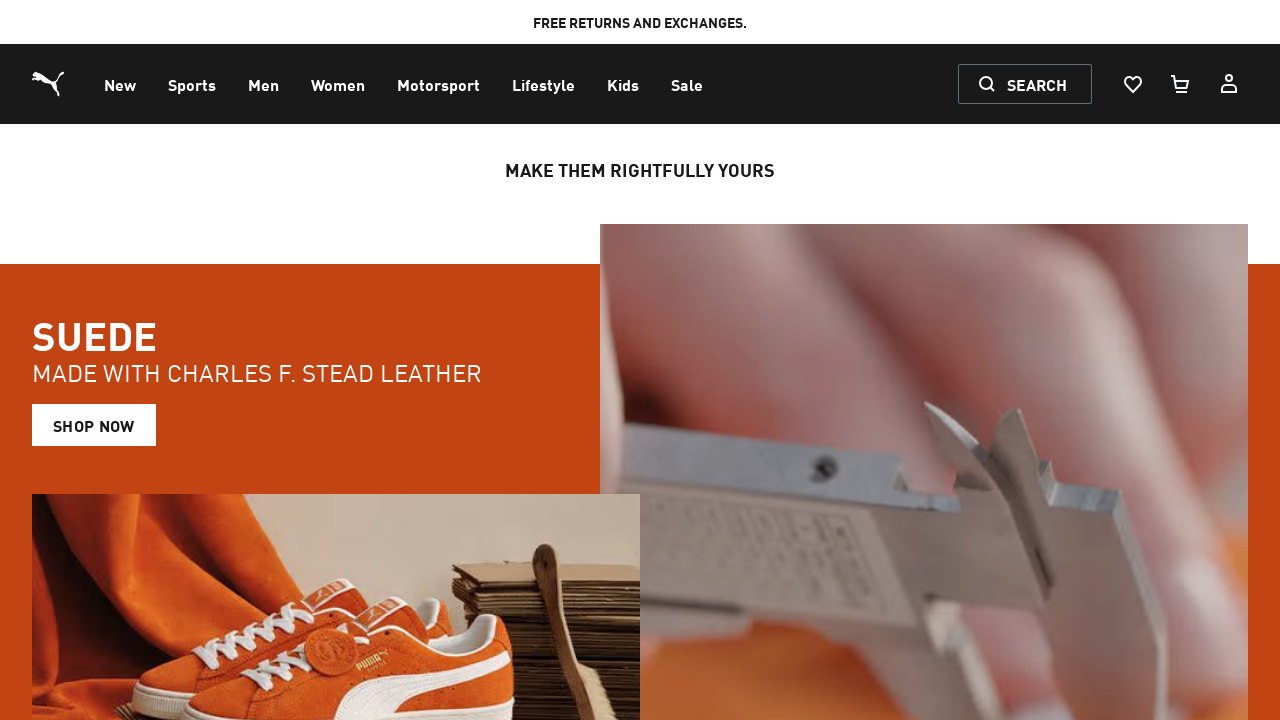

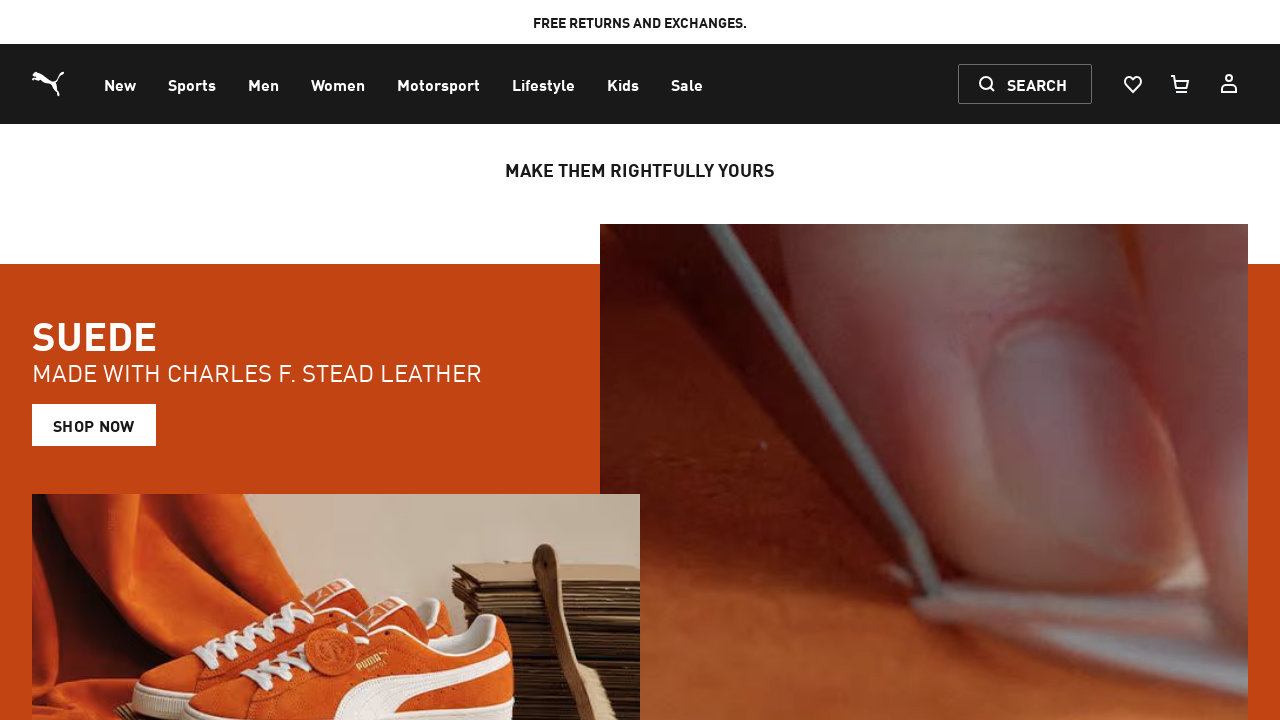